Navigates to a test application homepage and clicks on the "Students" navigation link

Starting URL: https://gravitymvctestapplication.azurewebsites.net/

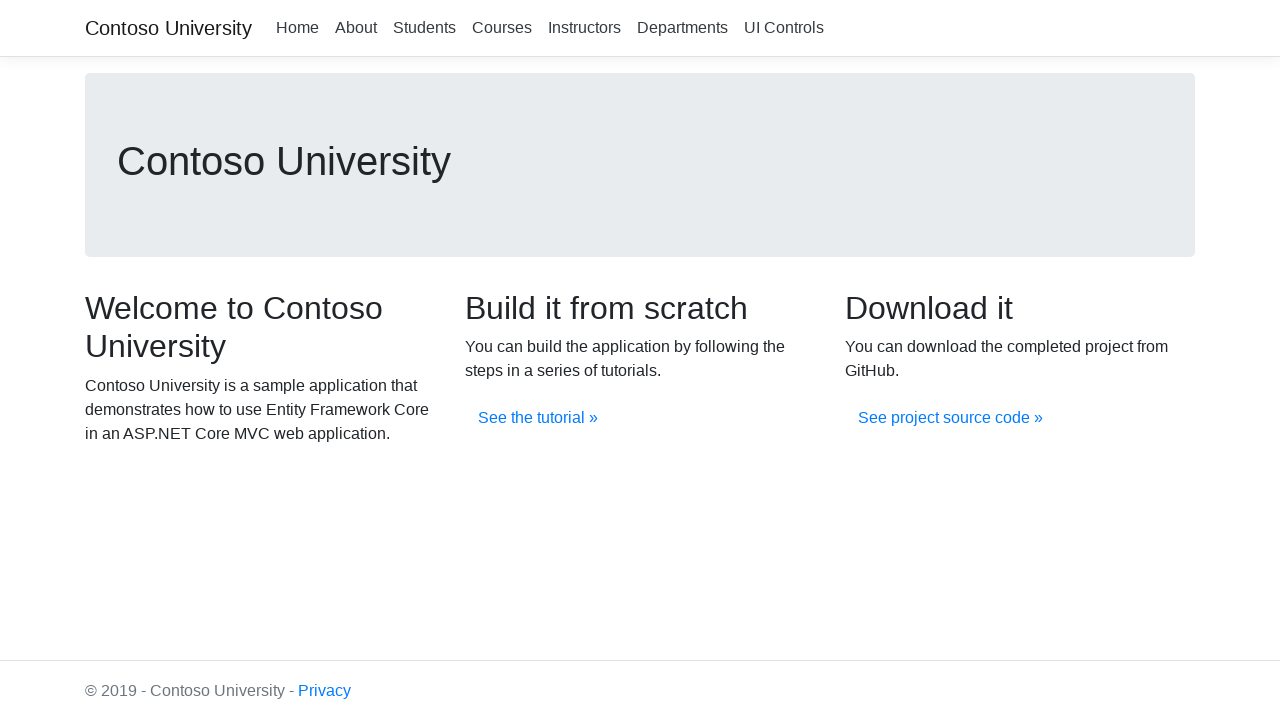

Navigated to Gravity MVC Test Application homepage
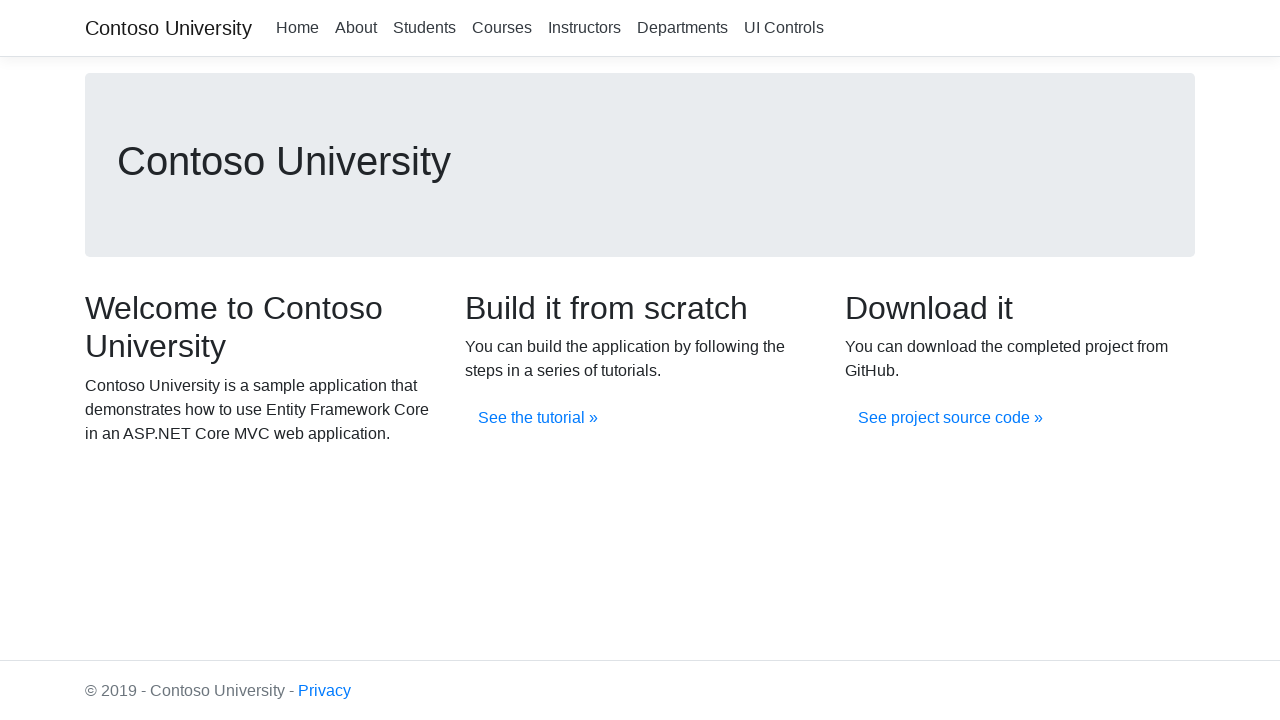

Clicked on the 'Students' navigation link at (424, 28) on xpath=//a[.='Students']
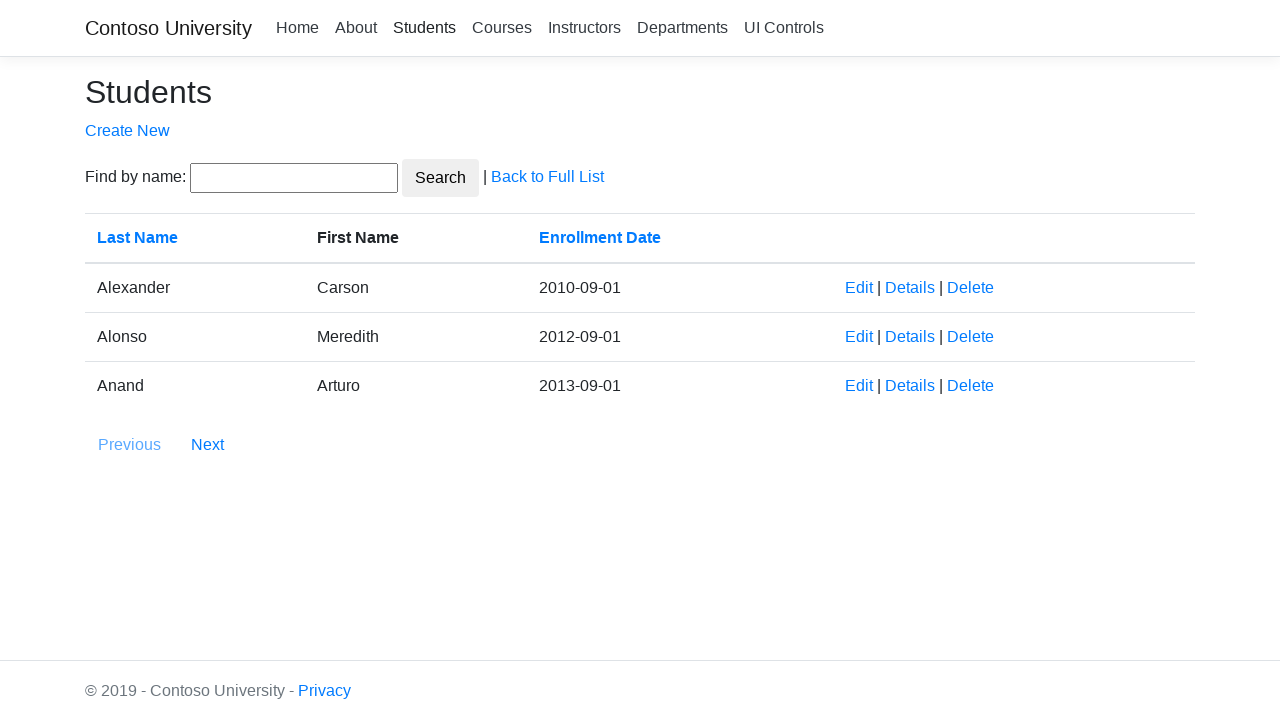

Waited for page navigation to complete (networkidle)
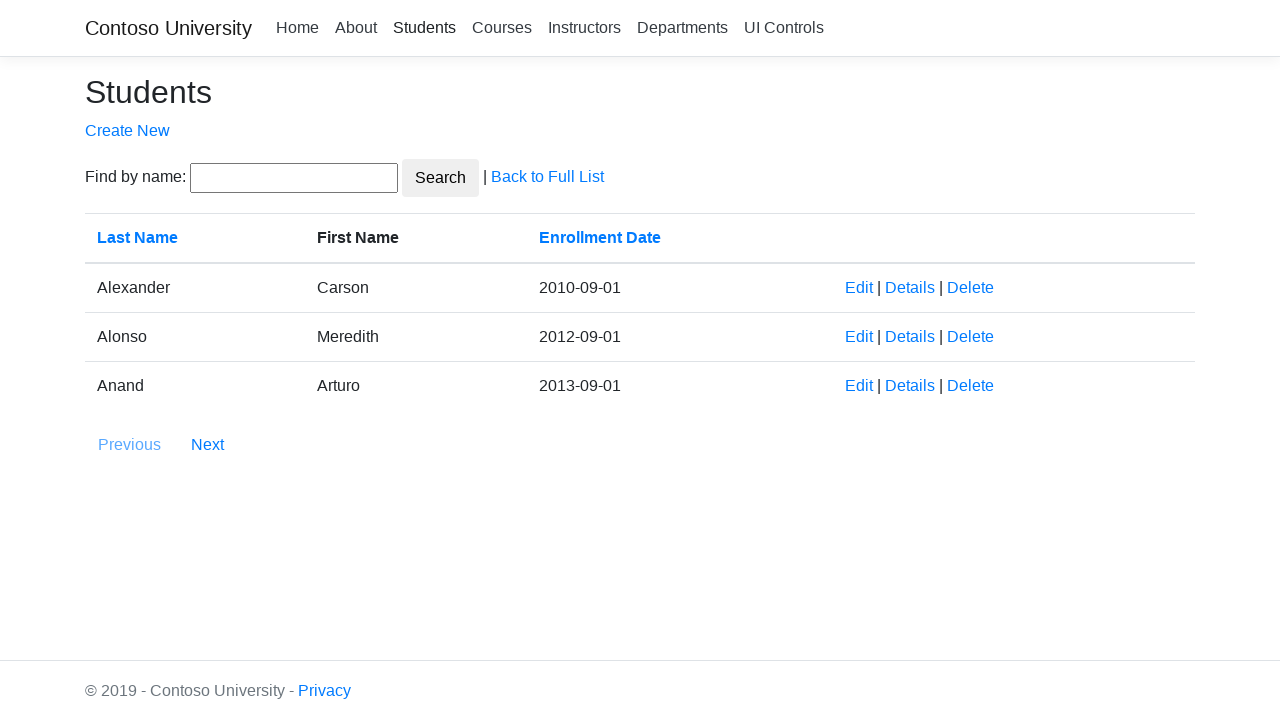

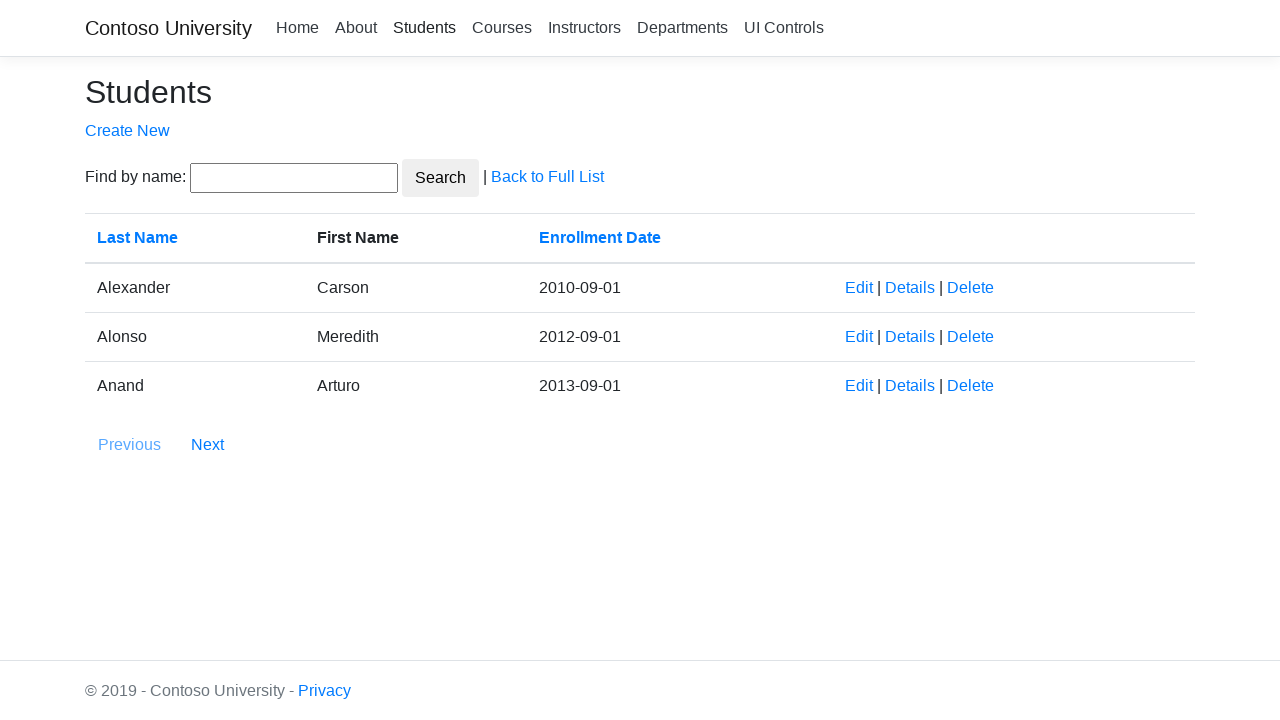